Tests contact form validation by submitting empty form to verify error messages appear, then filling mandatory fields and verifying errors are cleared

Starting URL: https://jupiter.cloud.planittesting.com/

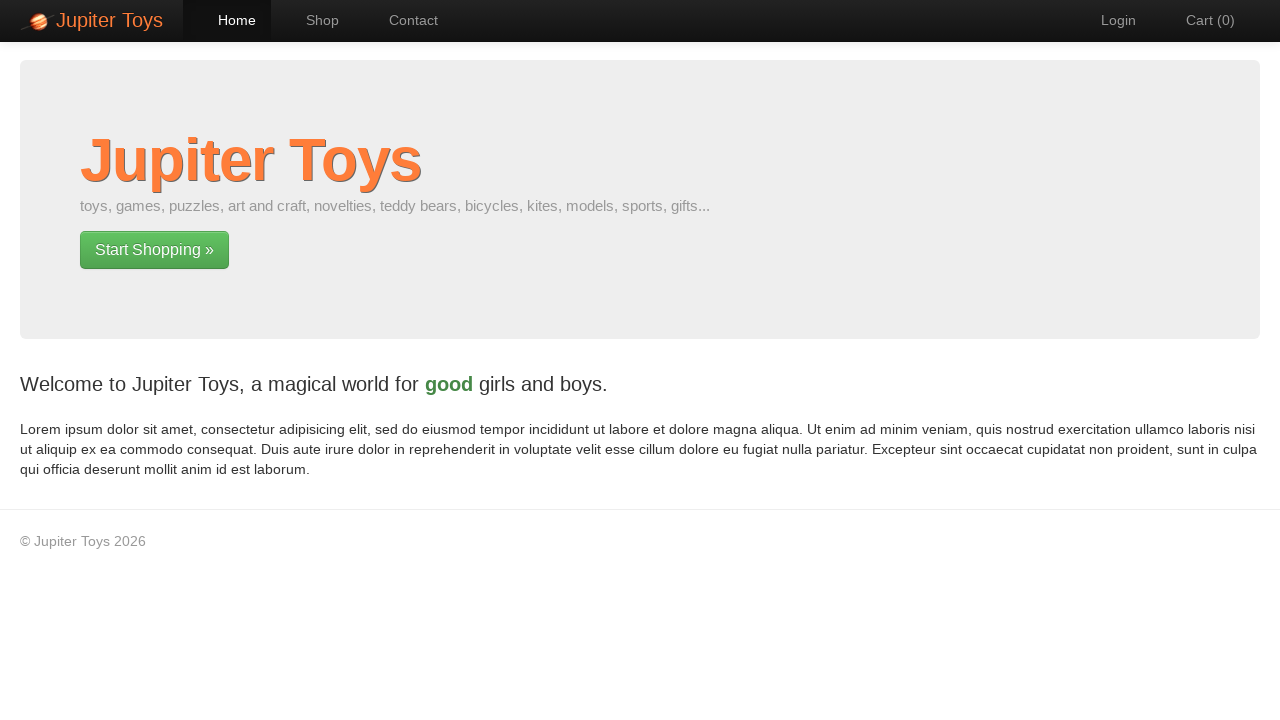

Clicked navigation link to Contact page at (404, 20) on a[href='#/contact']
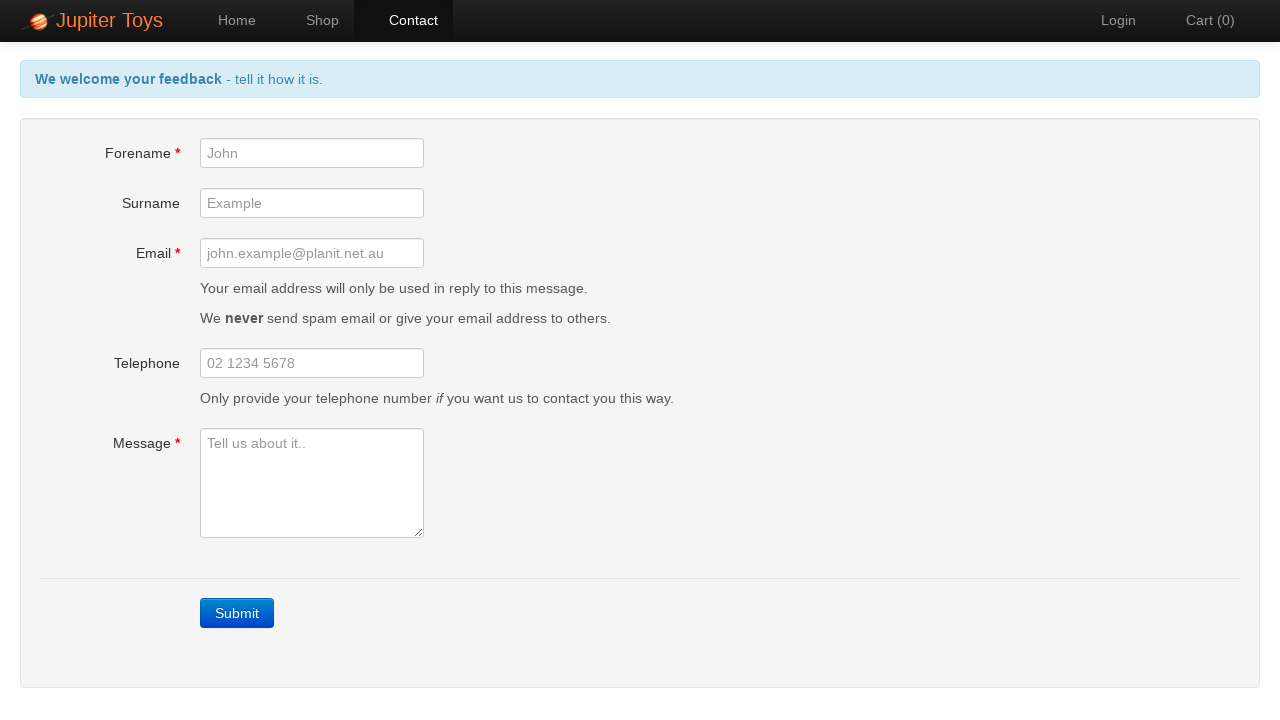

Submit button loaded on Contact page
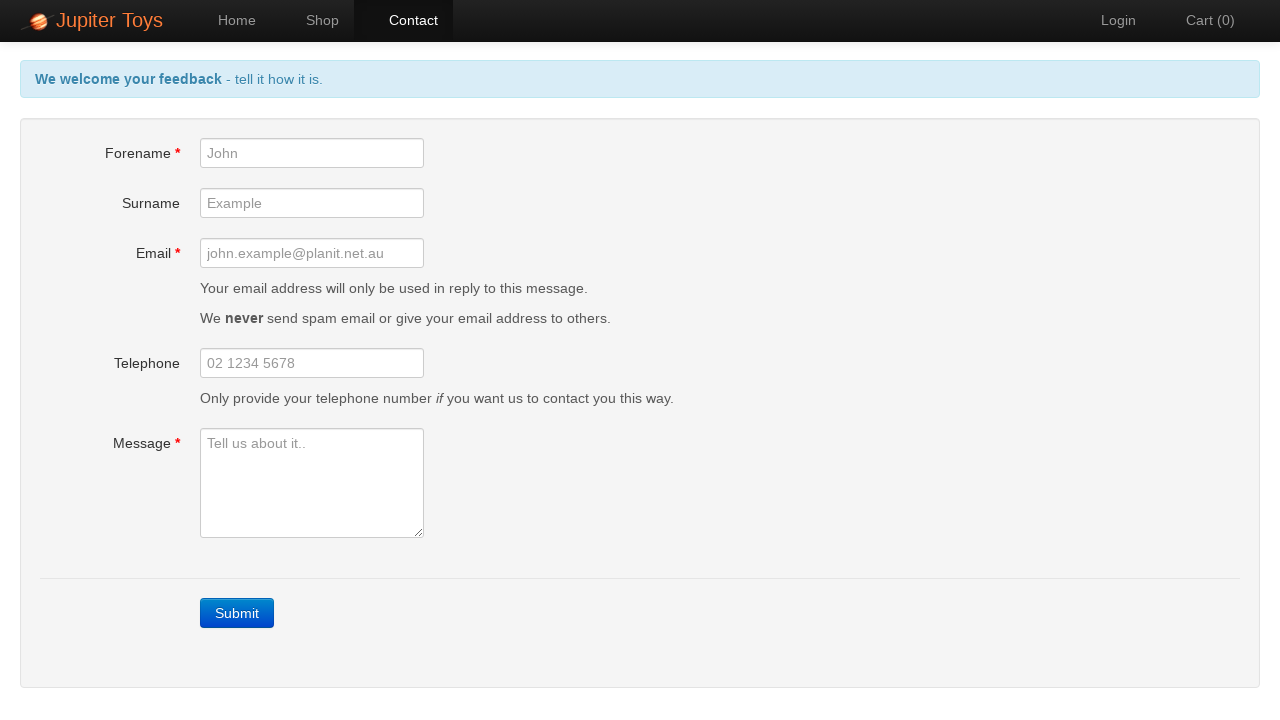

Clicked Submit button without filling any form fields at (237, 613) on a.btn-contact:has-text('Submit')
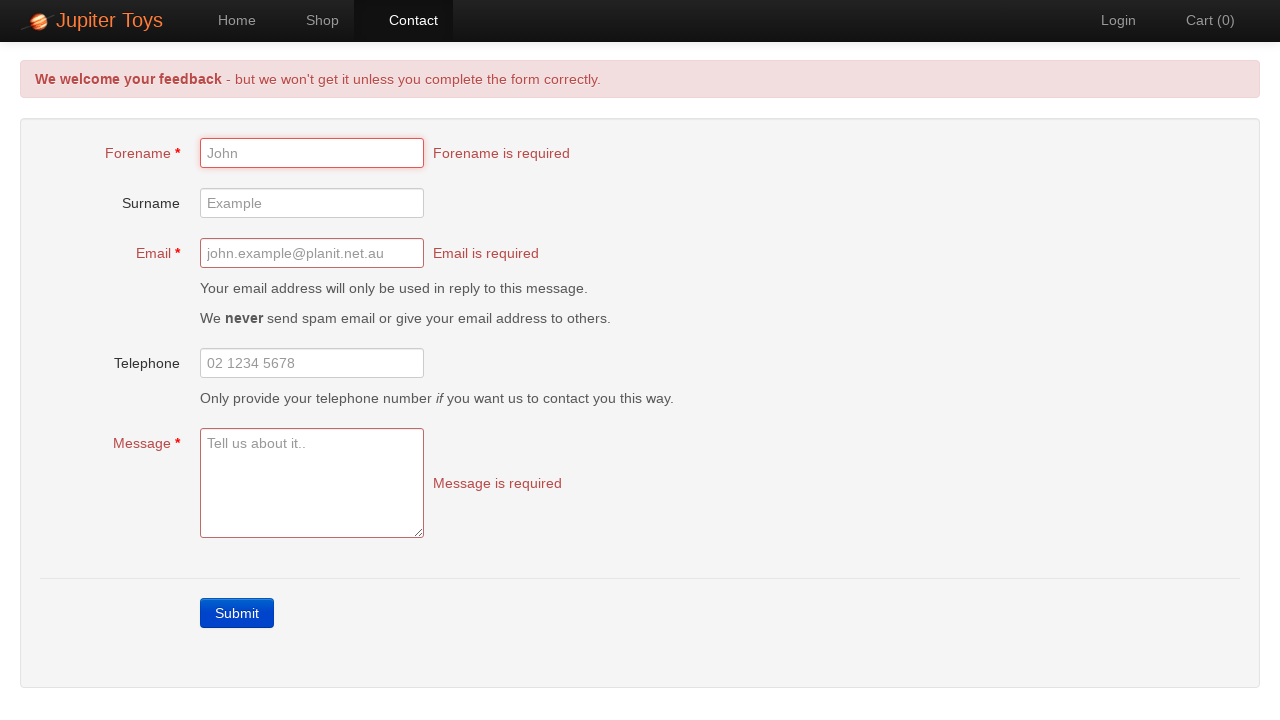

Error messages appeared on form
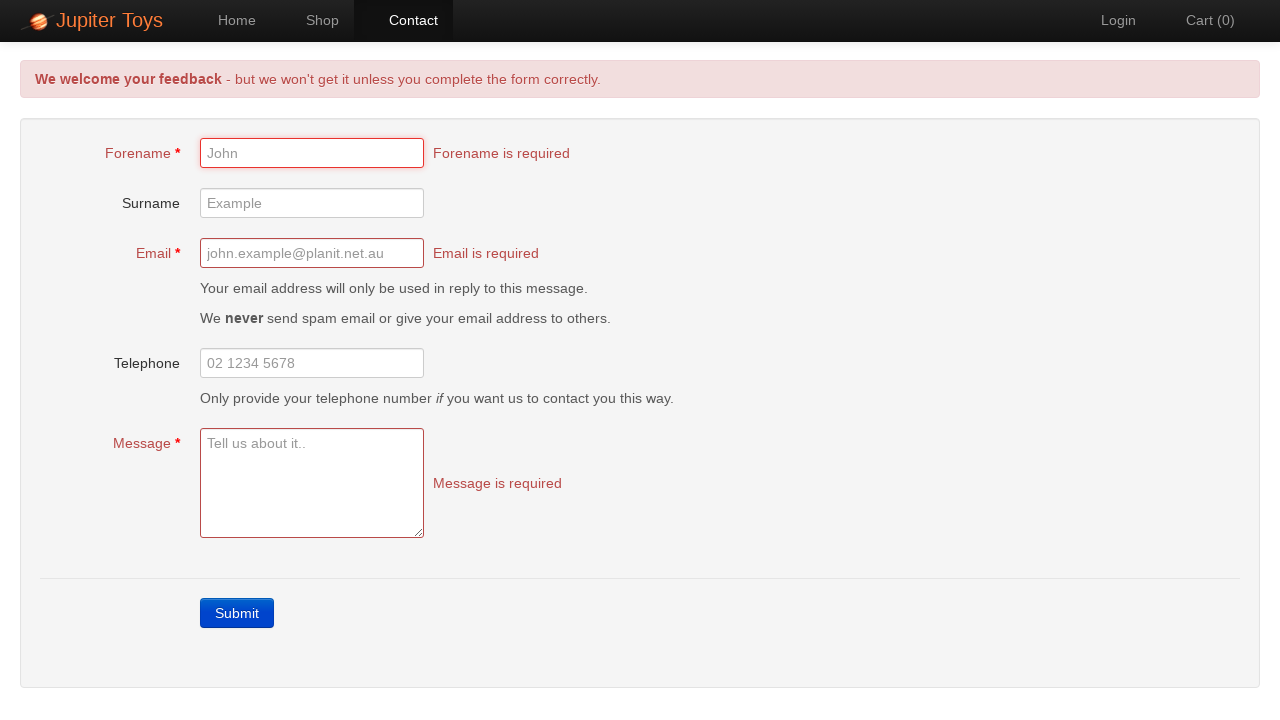

Verified 3 error message(s) are displayed for mandatory fields
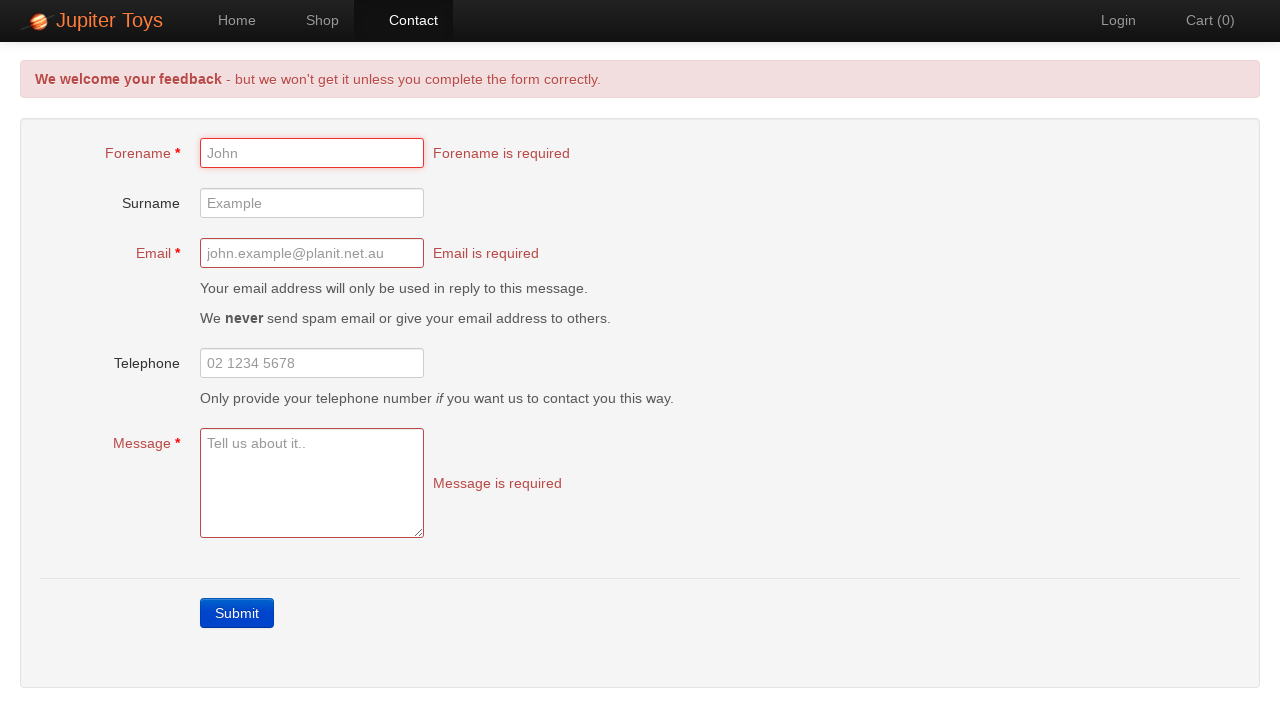

Filled Forename field with 'John' on #forename
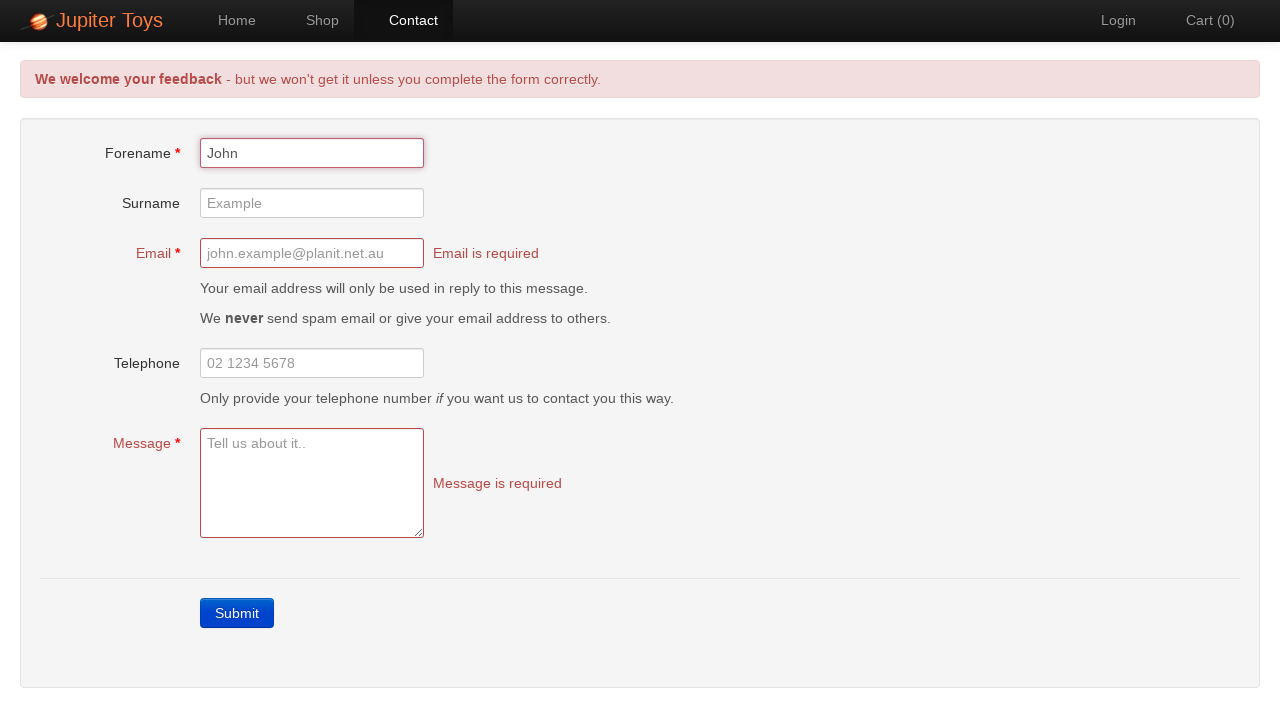

Filled Email field with 'john@test.com' on #email
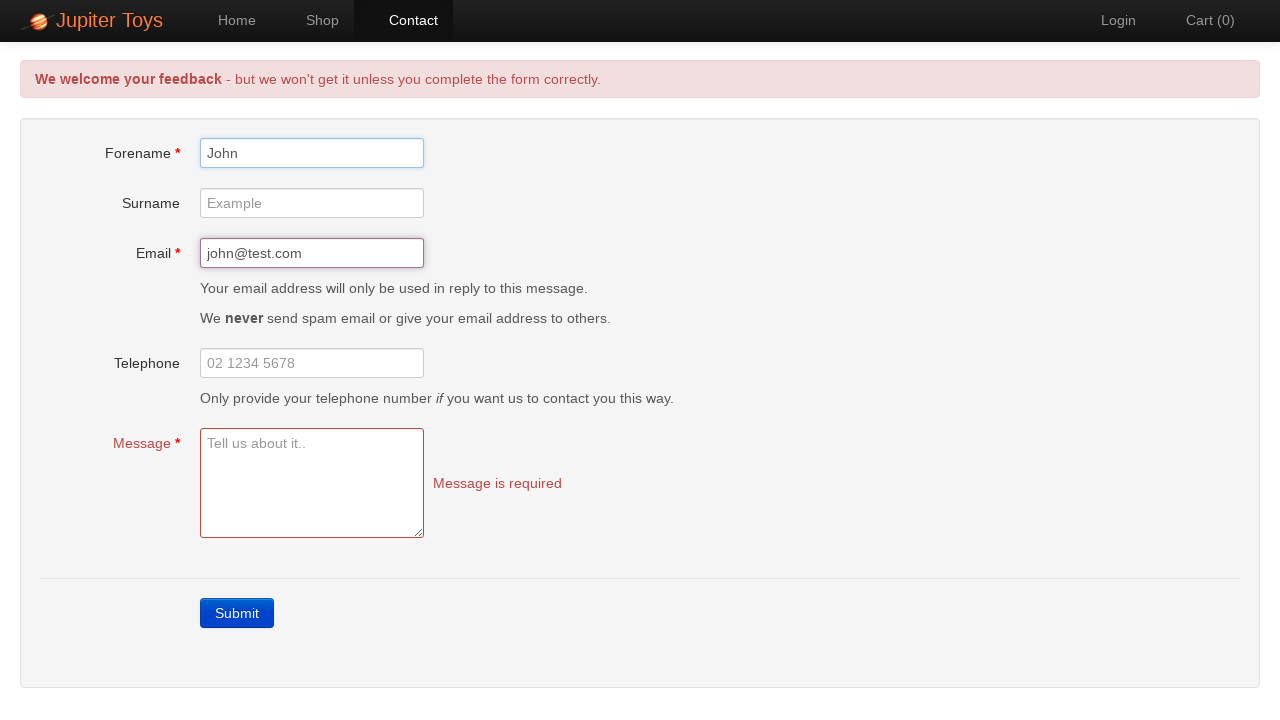

Filled Message field with 'Hi there' on #message
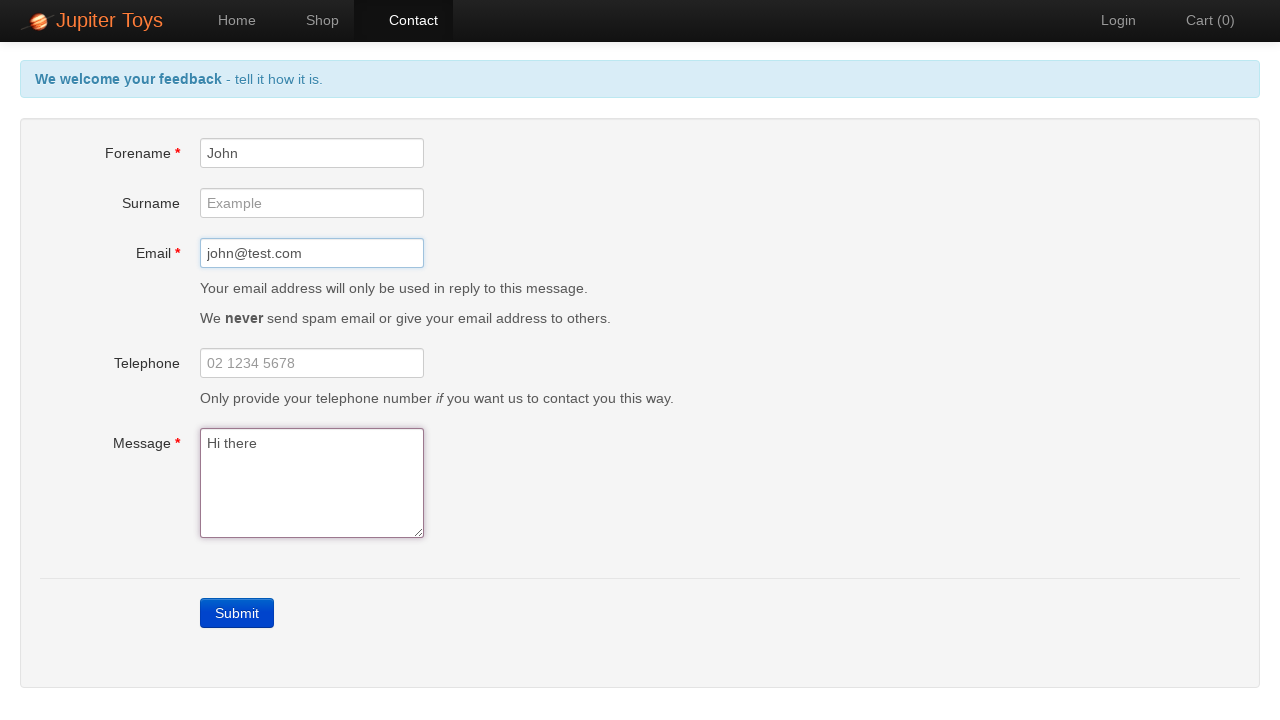

Clicked Submit button after filling mandatory fields at (237, 613) on a.btn-contact:has-text('Submit')
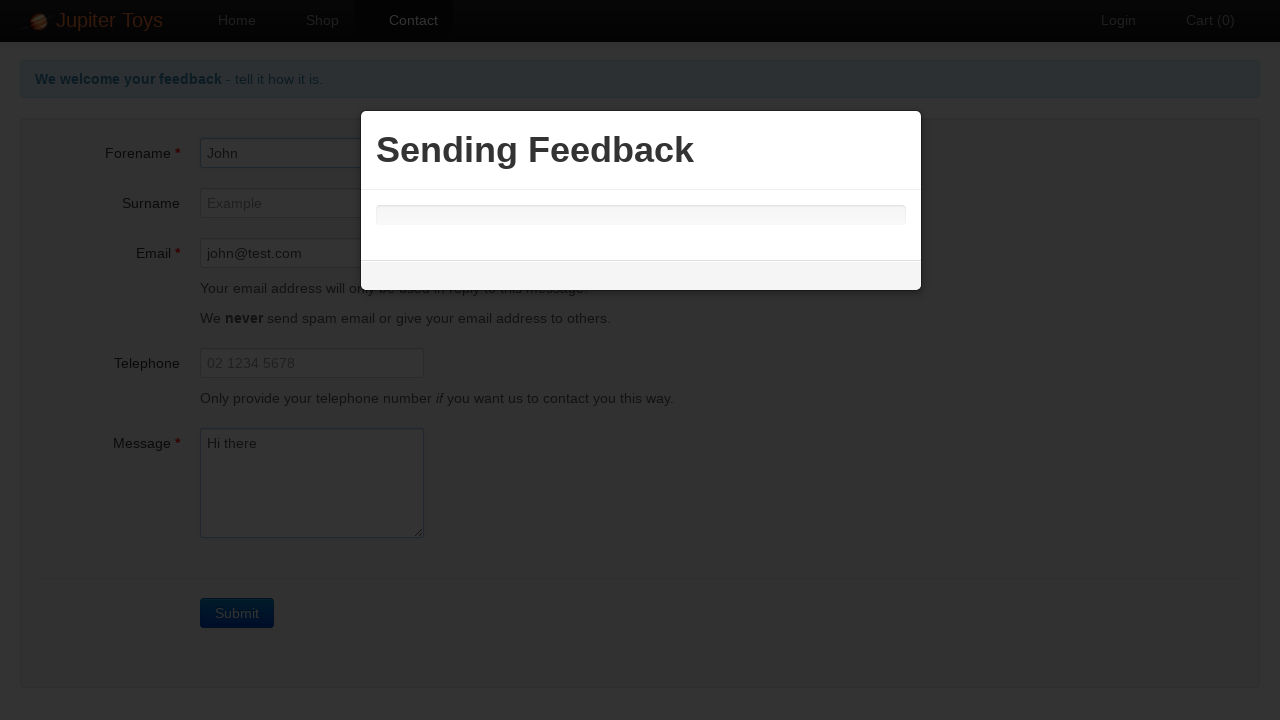

Waited for validation to update
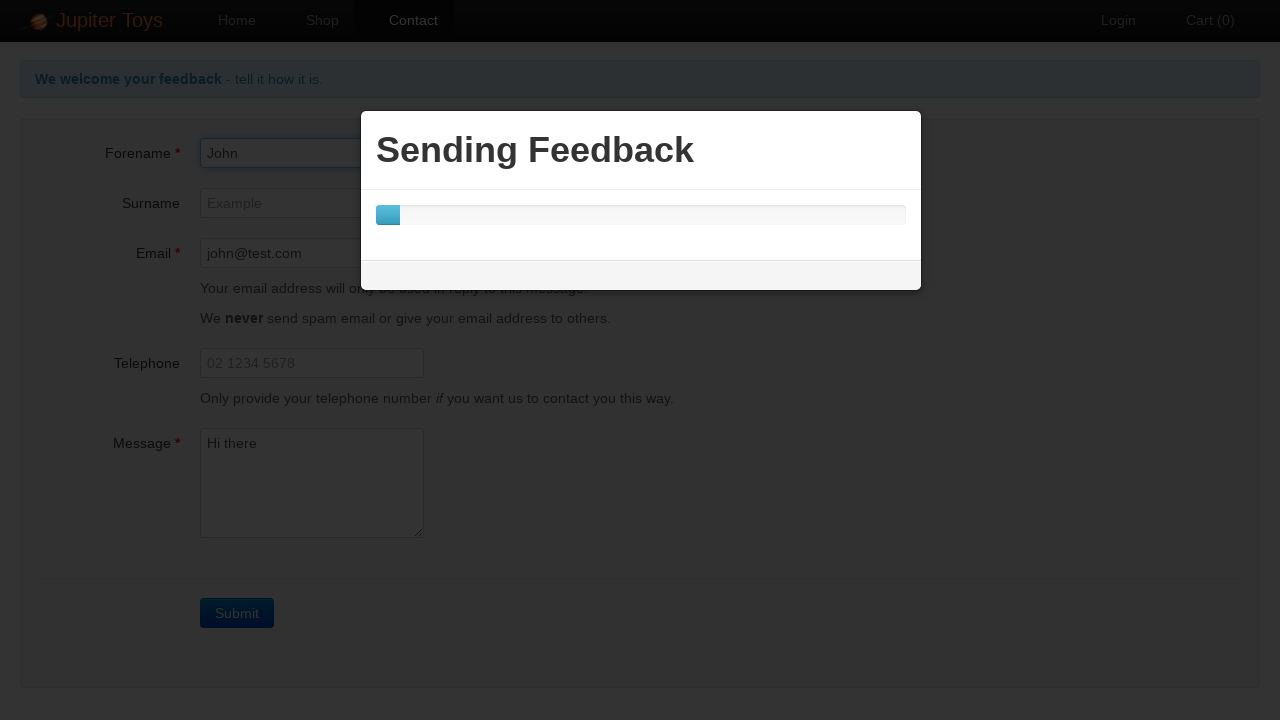

Verified all validation error messages cleared (0 remaining error(s))
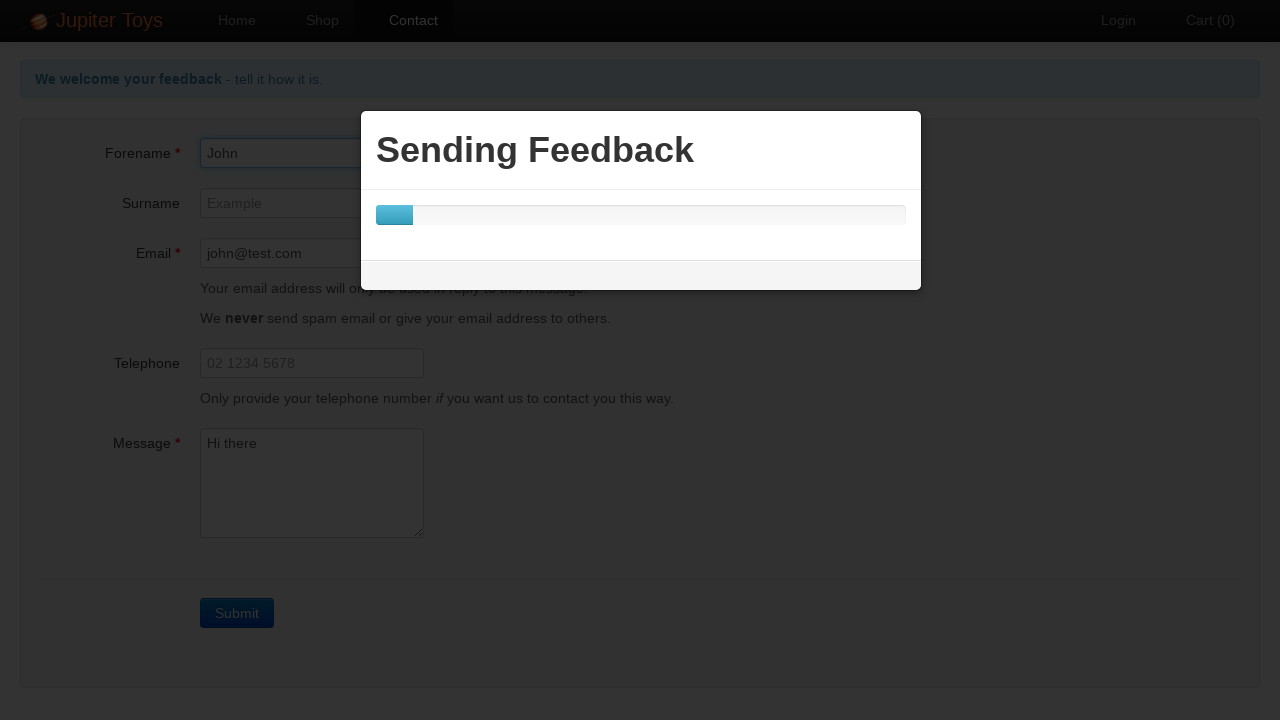

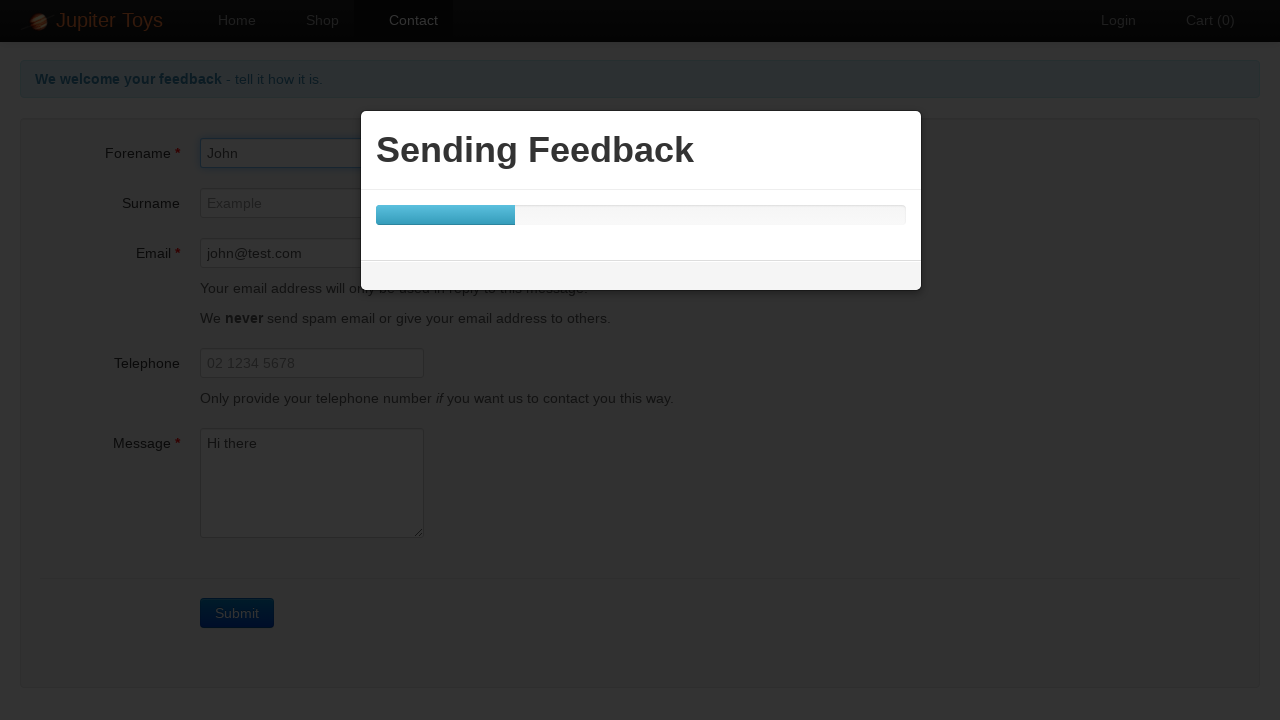